Tests filtering to display all todo items after applying other filters.

Starting URL: https://demo.playwright.dev/todomvc

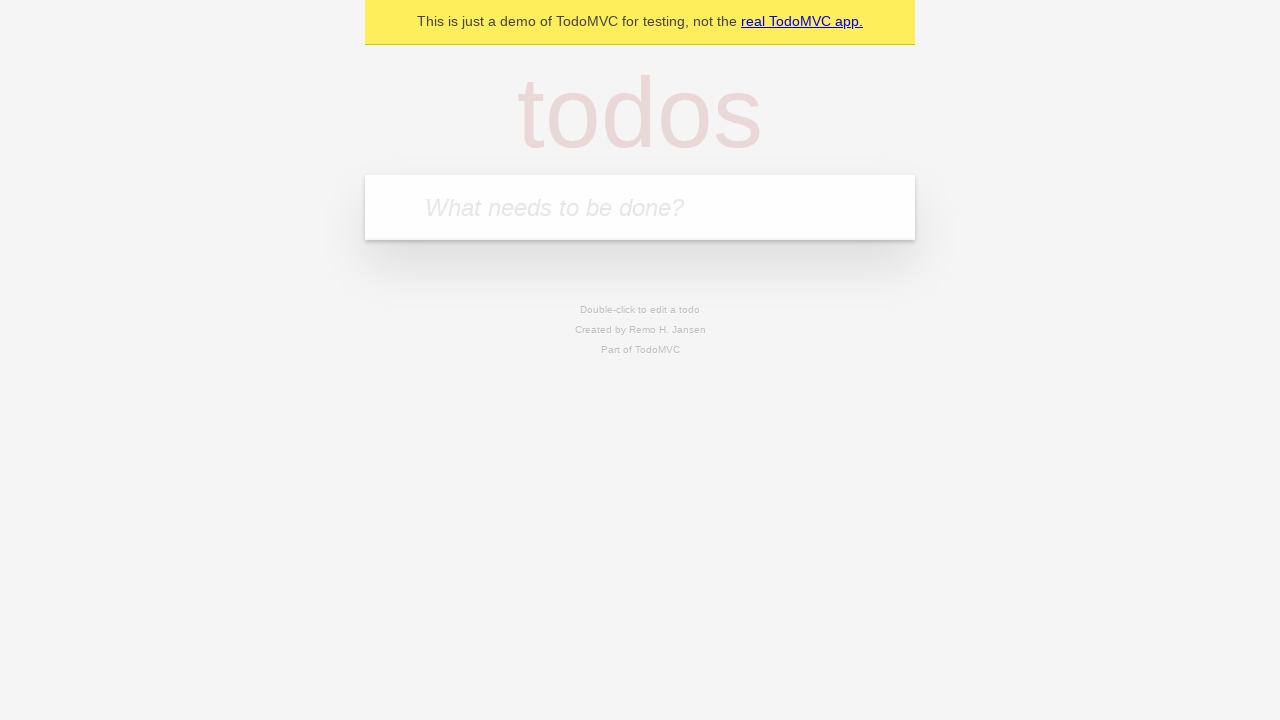

Filled new todo field with 'buy some cheese' on internal:attr=[placeholder="What needs to be done?"i]
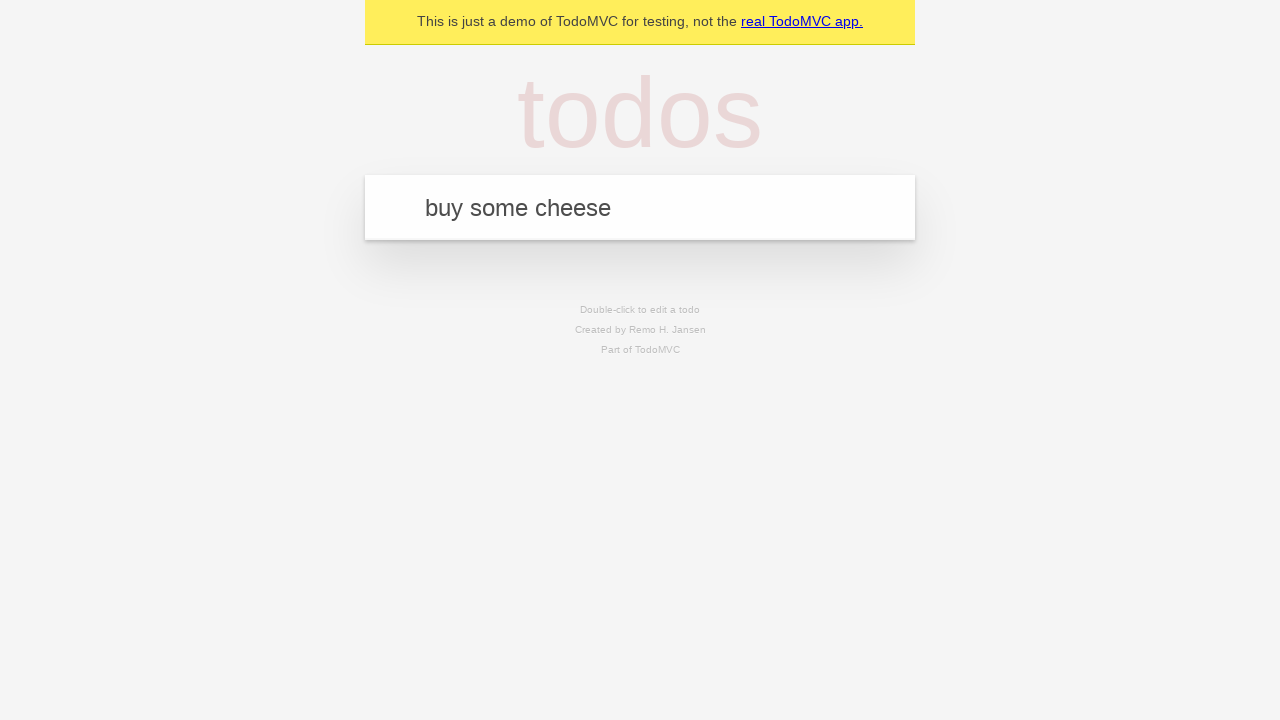

Pressed Enter to create todo 'buy some cheese' on internal:attr=[placeholder="What needs to be done?"i]
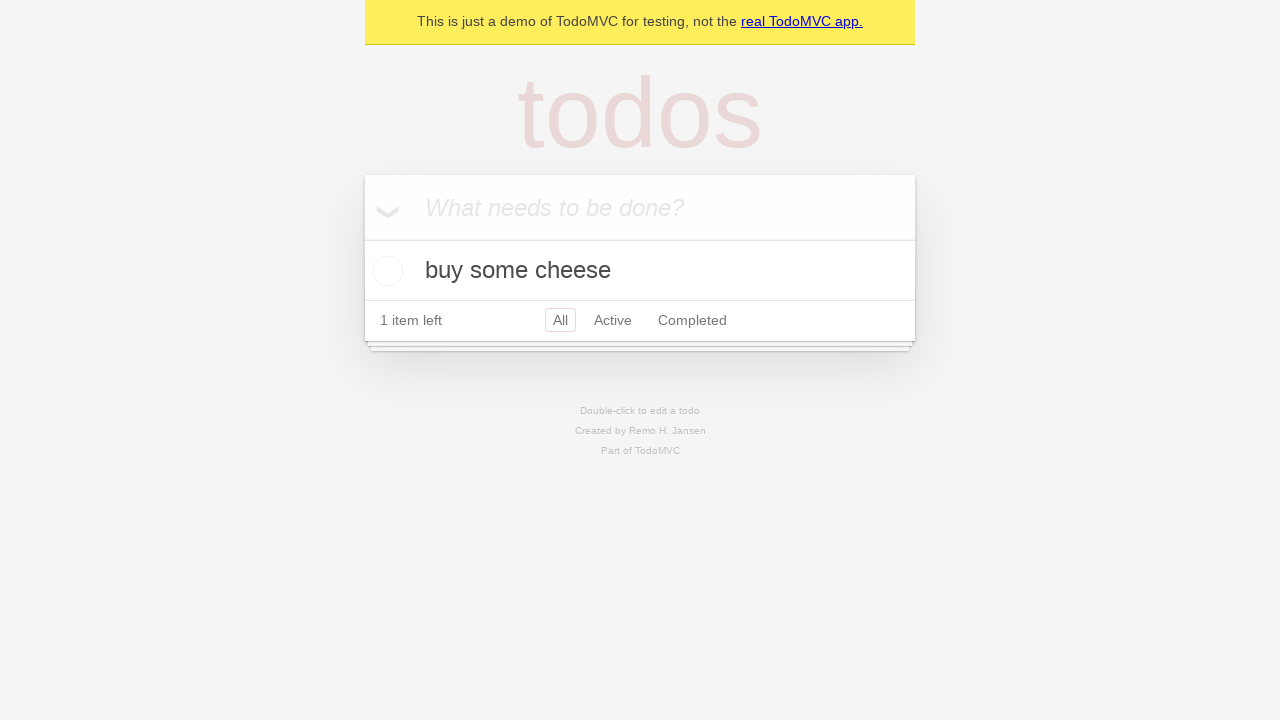

Filled new todo field with 'feed the cat' on internal:attr=[placeholder="What needs to be done?"i]
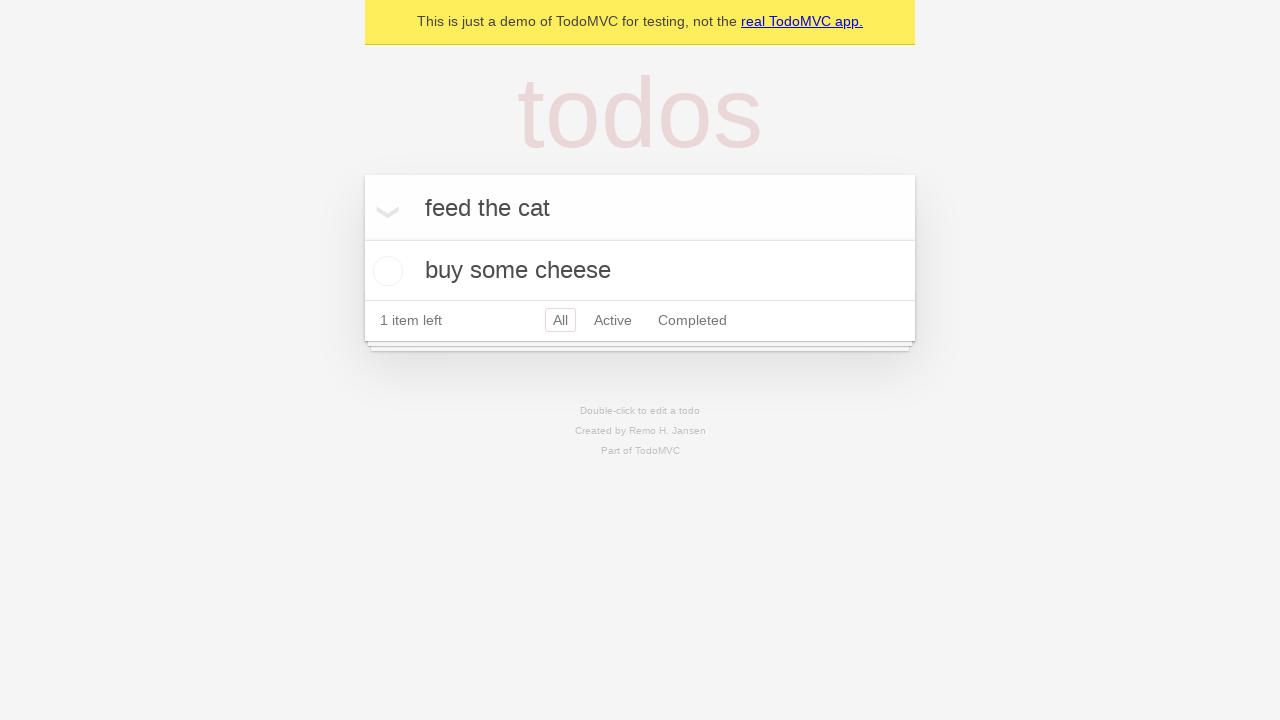

Pressed Enter to create todo 'feed the cat' on internal:attr=[placeholder="What needs to be done?"i]
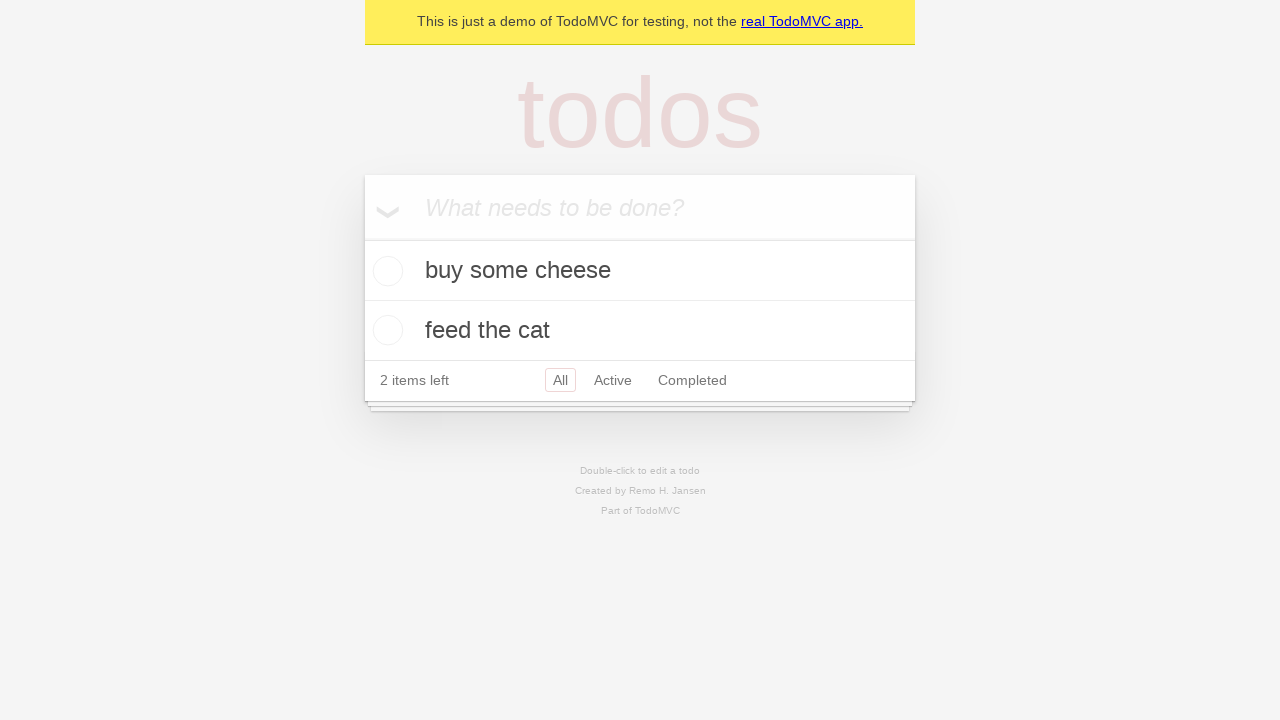

Filled new todo field with 'book a doctors appointment' on internal:attr=[placeholder="What needs to be done?"i]
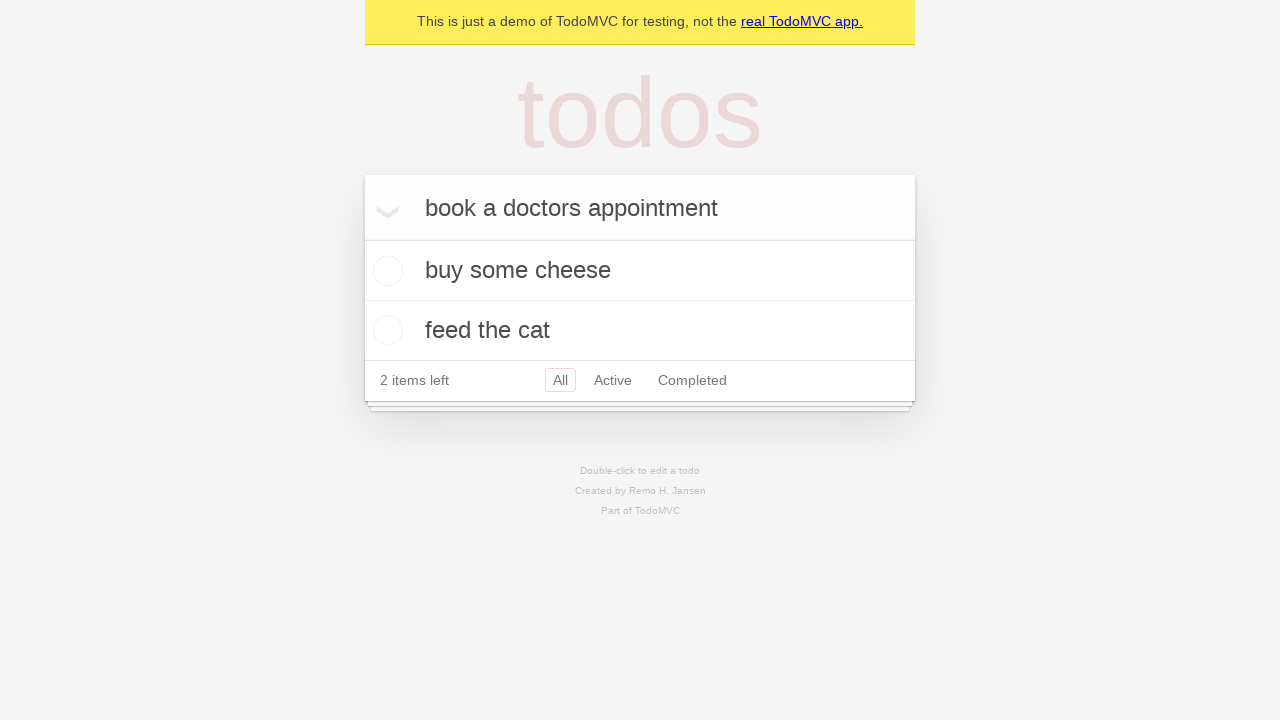

Pressed Enter to create todo 'book a doctors appointment' on internal:attr=[placeholder="What needs to be done?"i]
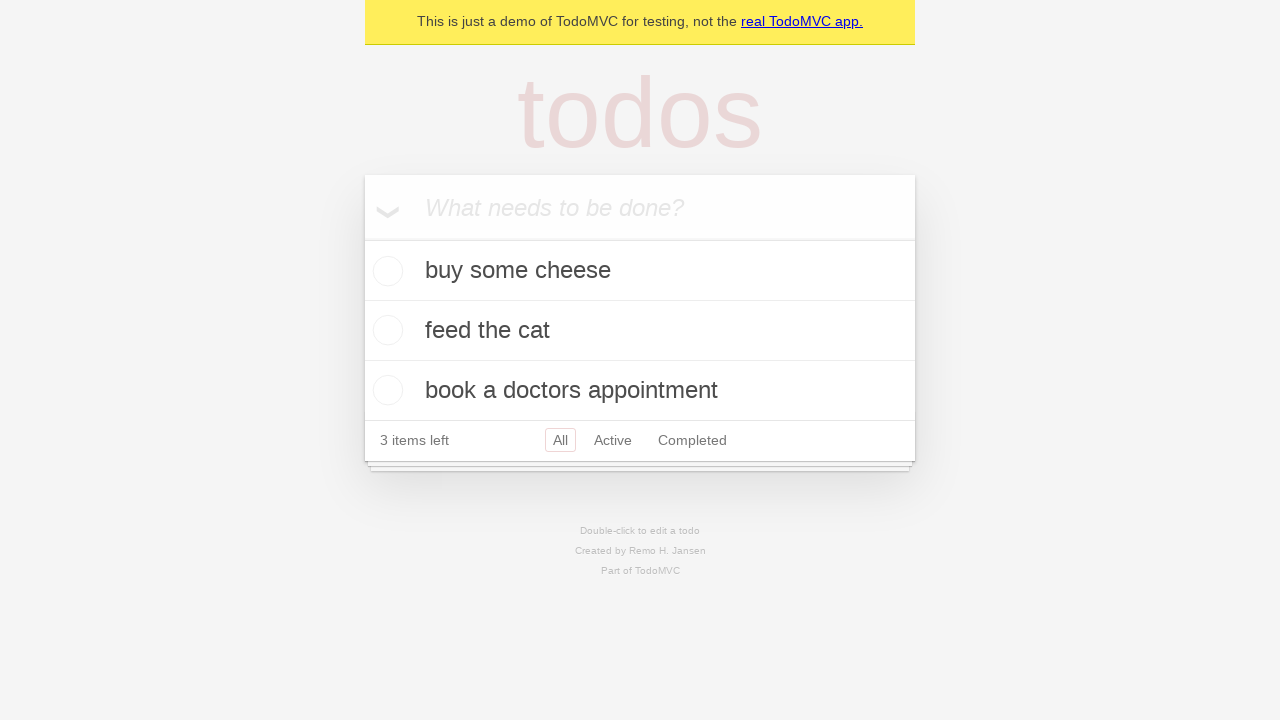

Checked the second todo item at (385, 330) on internal:testid=[data-testid="todo-item"s] >> nth=1 >> internal:role=checkbox
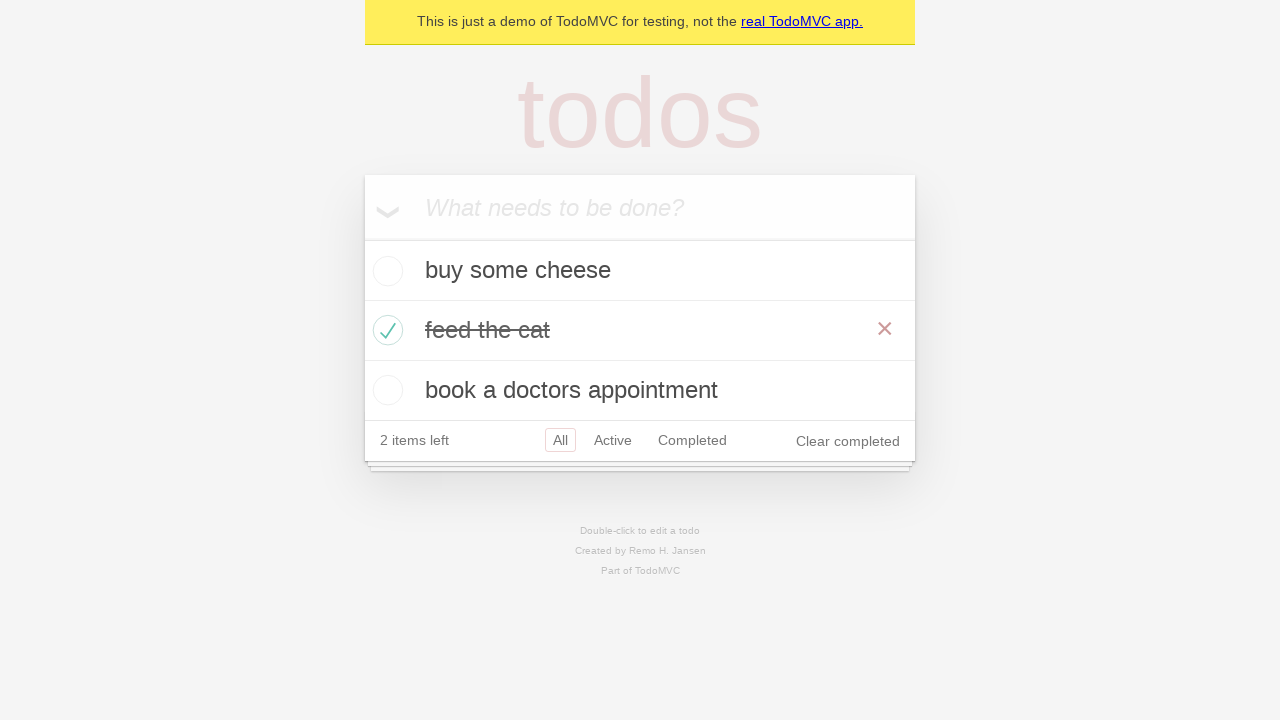

Clicked 'Active' filter to display active todos at (613, 440) on internal:role=link[name="Active"i]
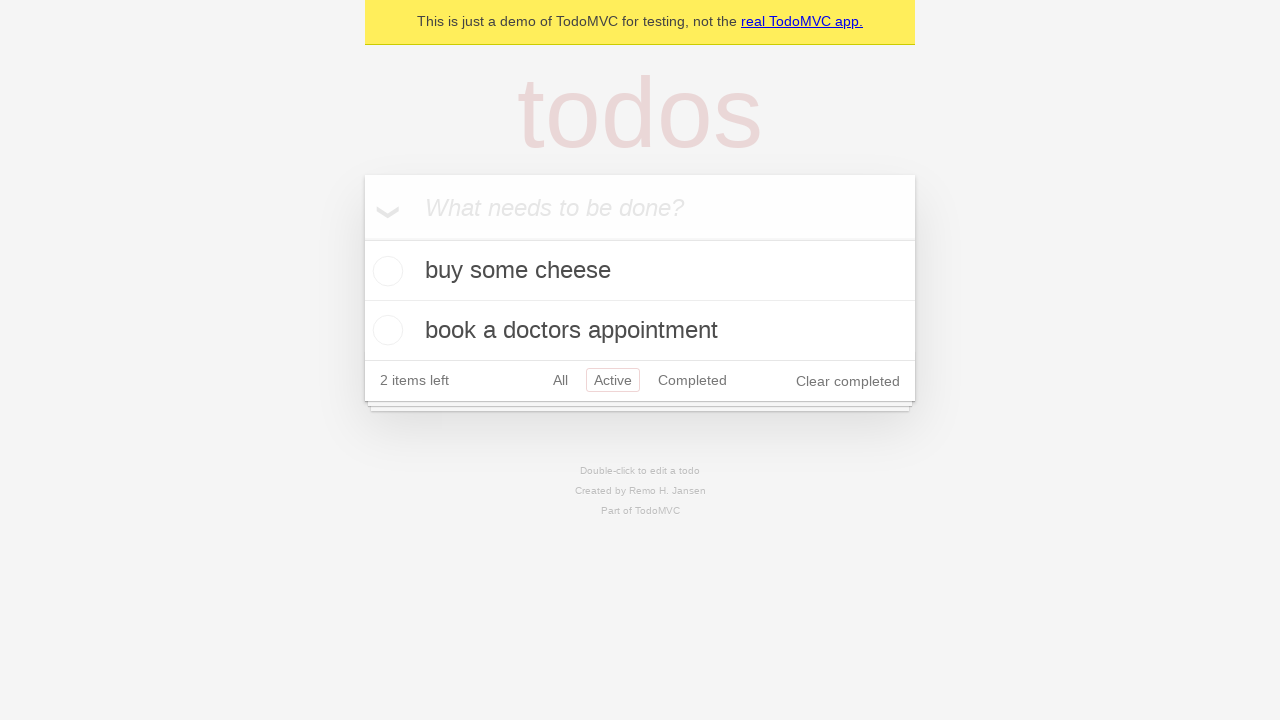

Clicked 'Completed' filter to display completed todos at (692, 380) on internal:role=link[name="Completed"i]
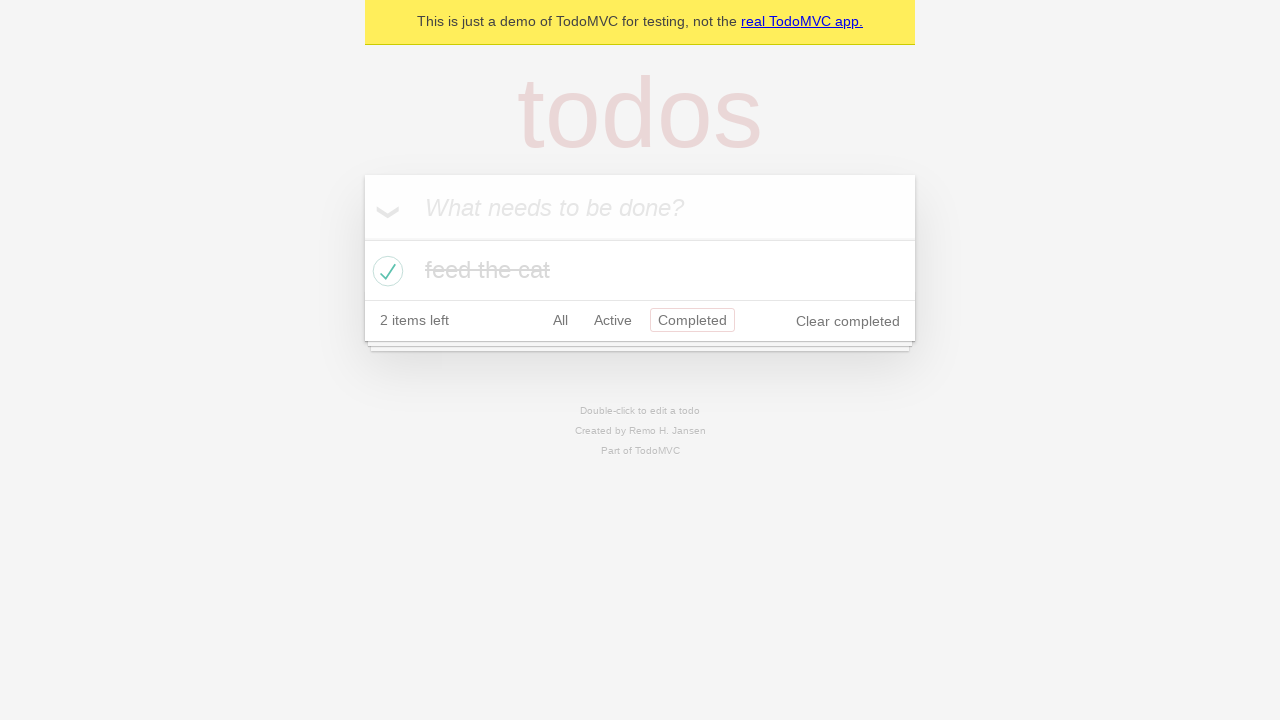

Clicked 'All' filter to display all todo items at (560, 320) on internal:role=link[name="All"i]
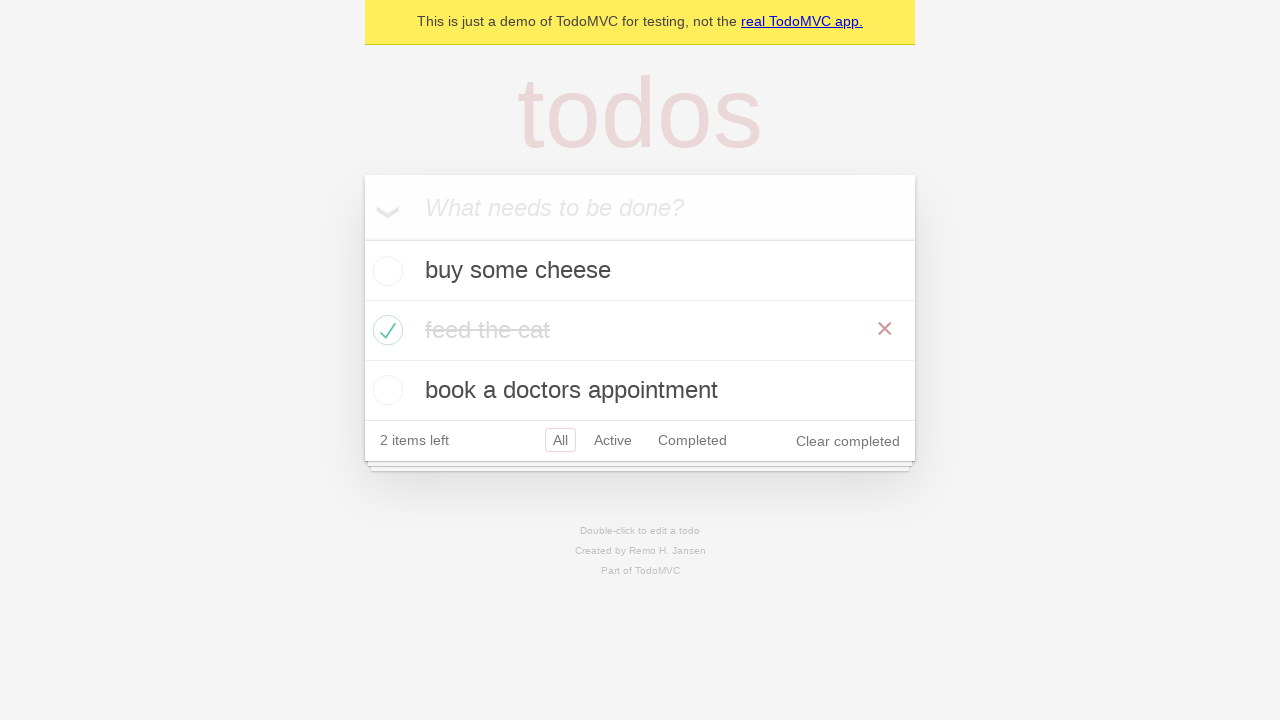

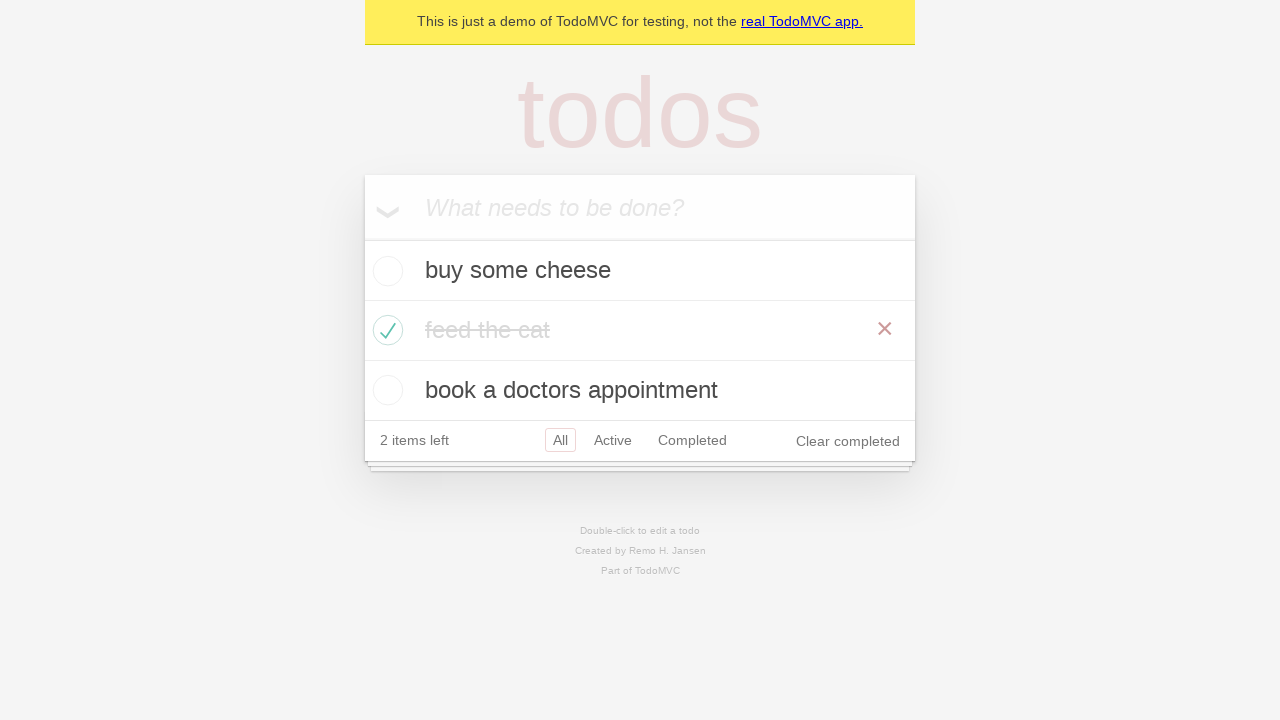